Tests table interaction by locating a table, finding a row containing "Raj", and checking its checkbox. Also iterates through table rows to find and interact with specific cells.

Starting URL: https://letcode.in/table

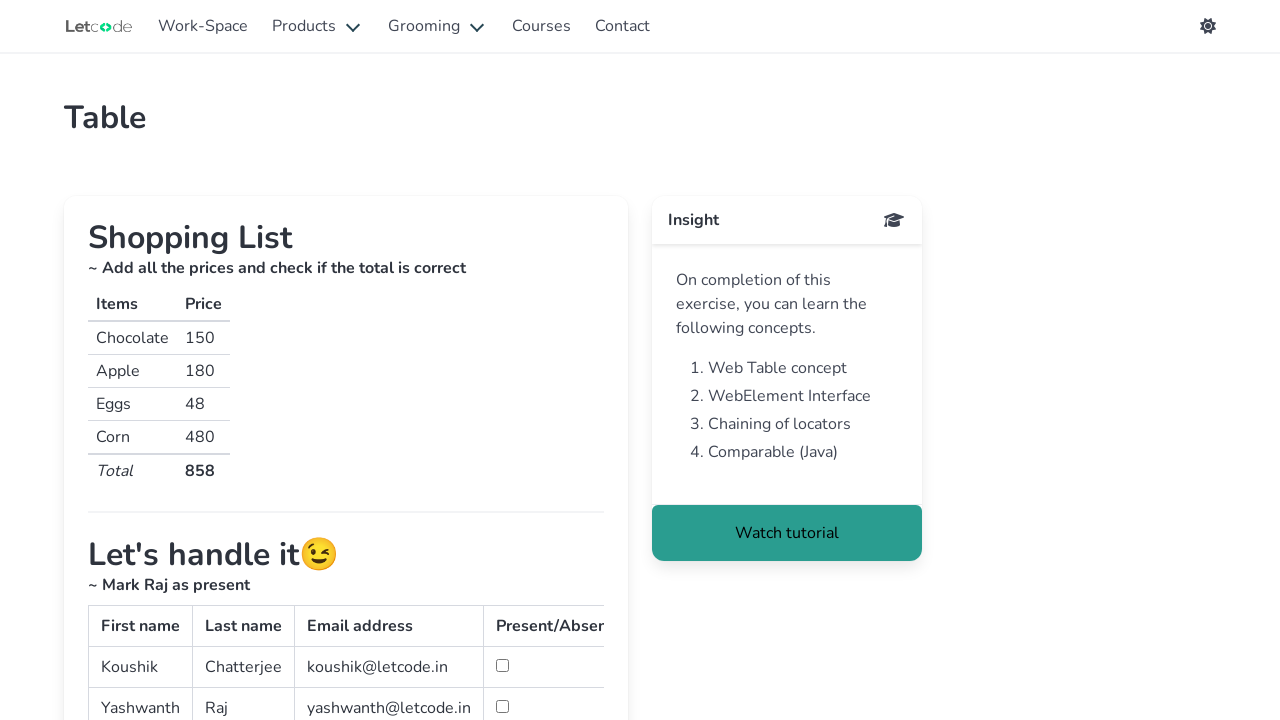

Located the table element with id 'simpletable'
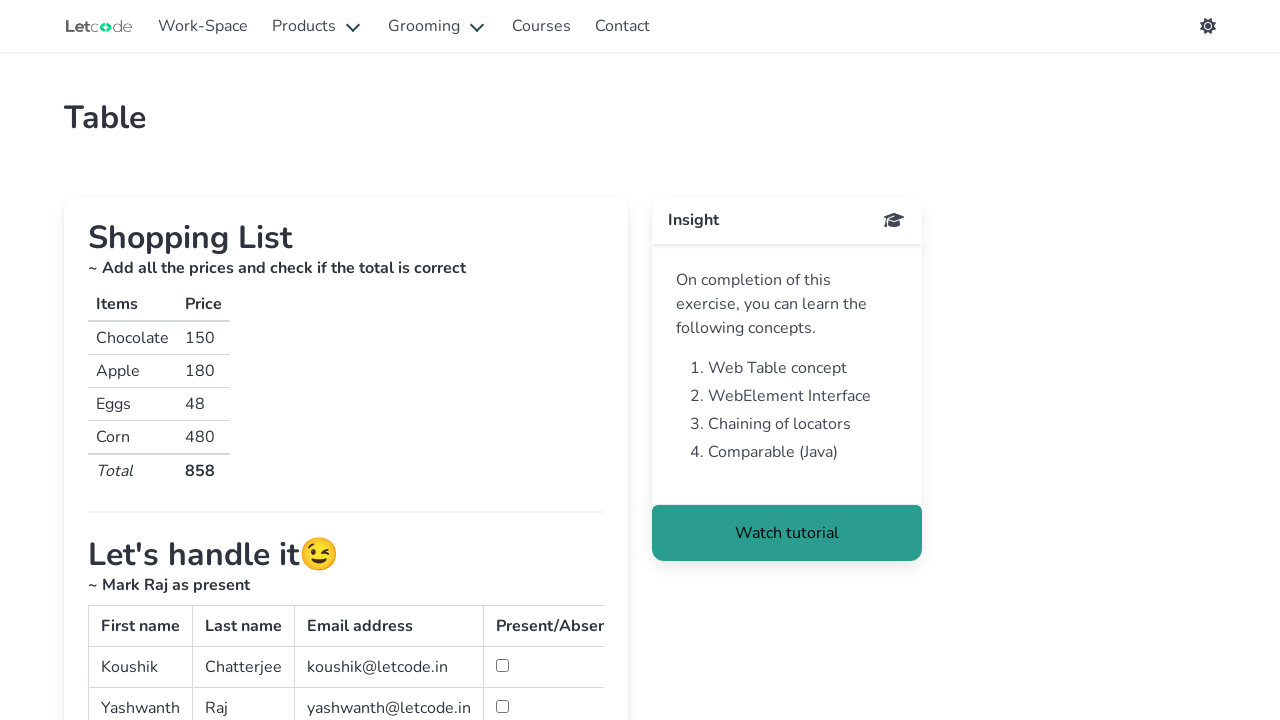

Table with id 'simpletable' is now visible
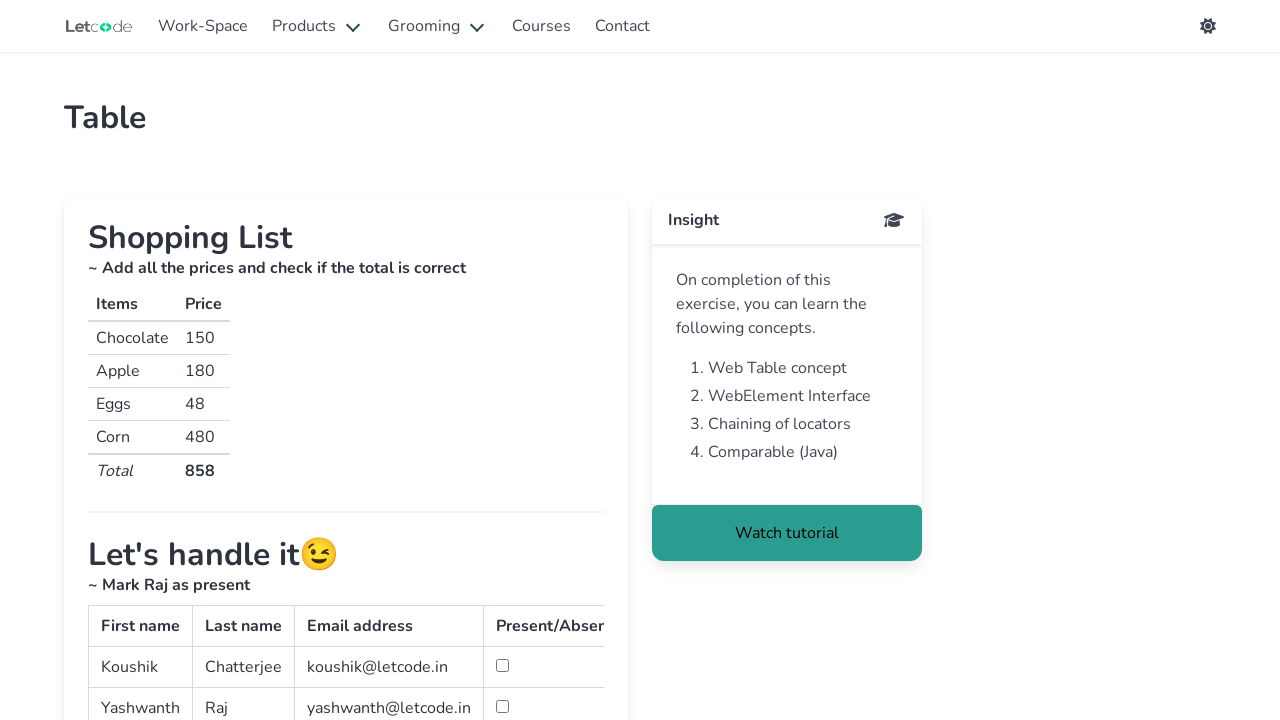

Found table row containing 'Raj'
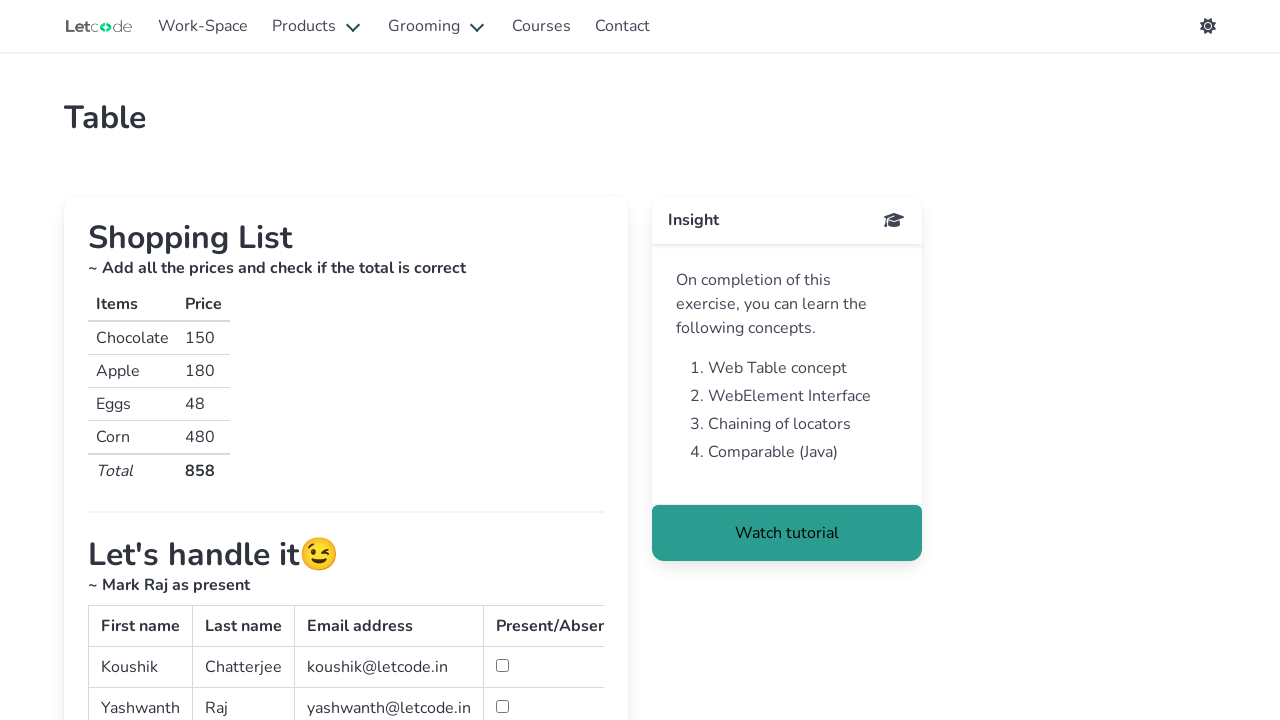

Checked checkbox in the row containing 'Raj' at (502, 706) on #simpletable >> tbody tr >> internal:has-text="Raj"i >> internal:has="td" >> inp
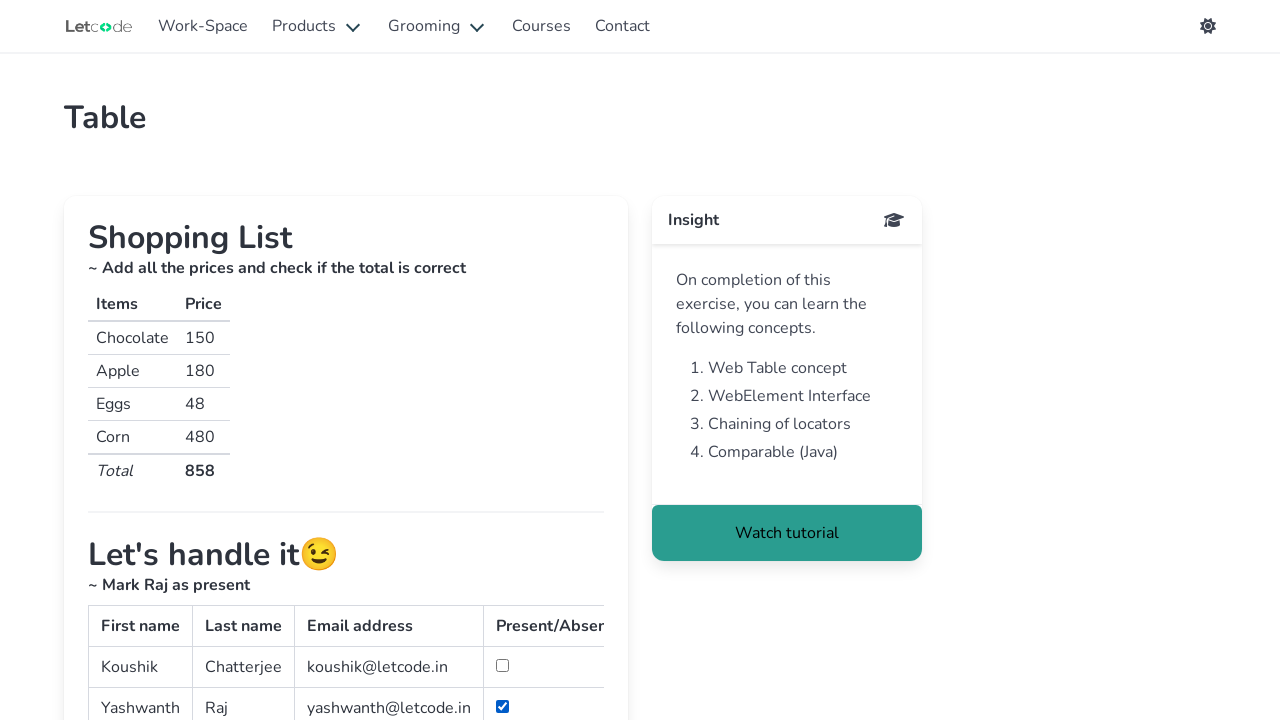

Located all table body rows
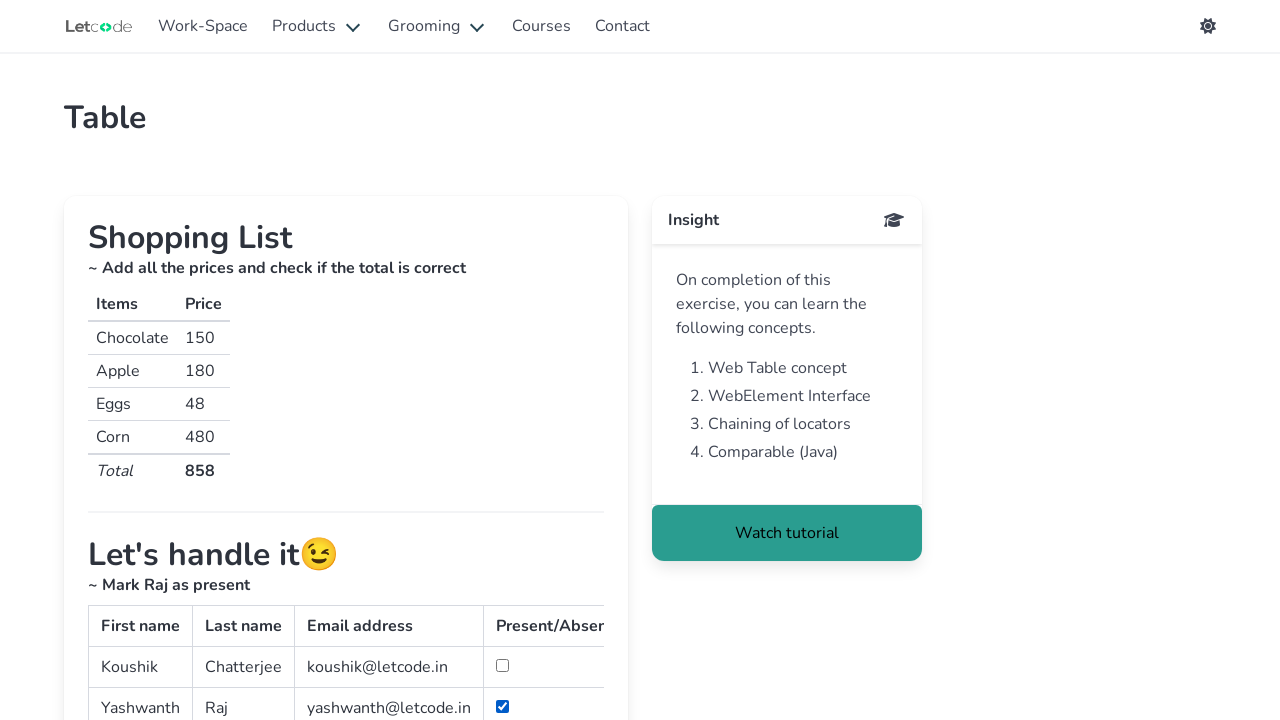

Counted 3 rows in the table
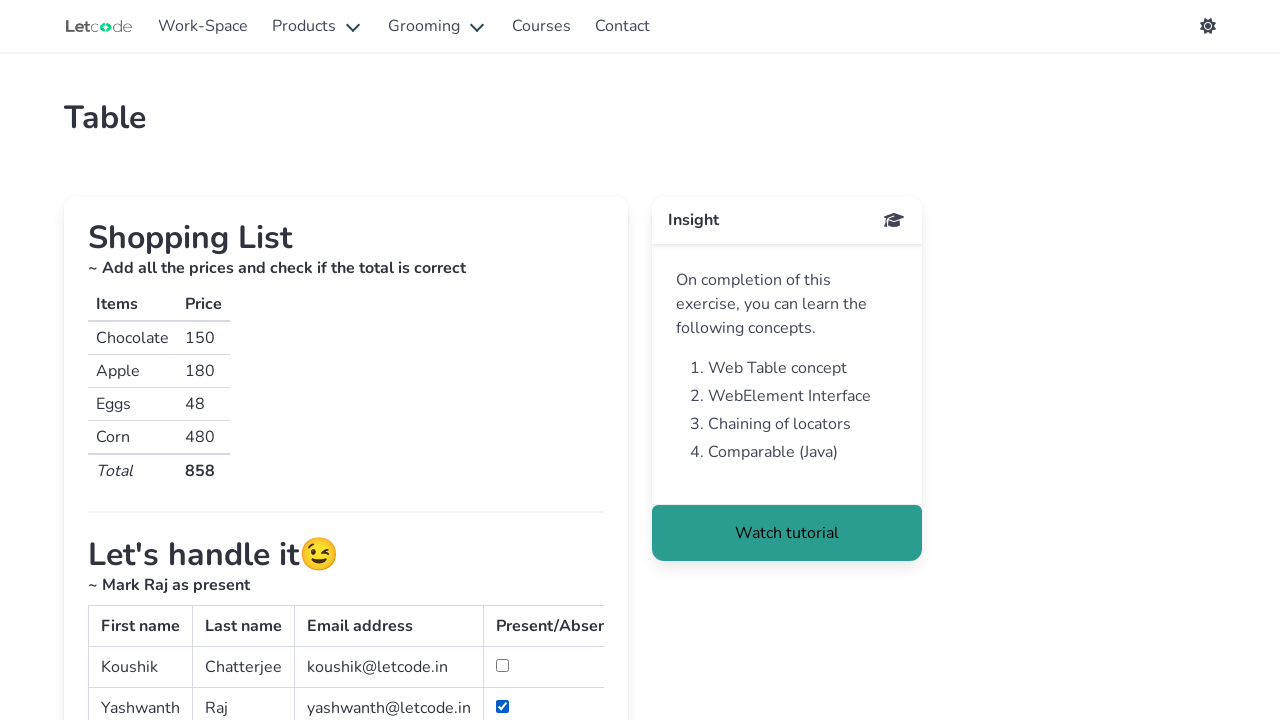

Processing row 1
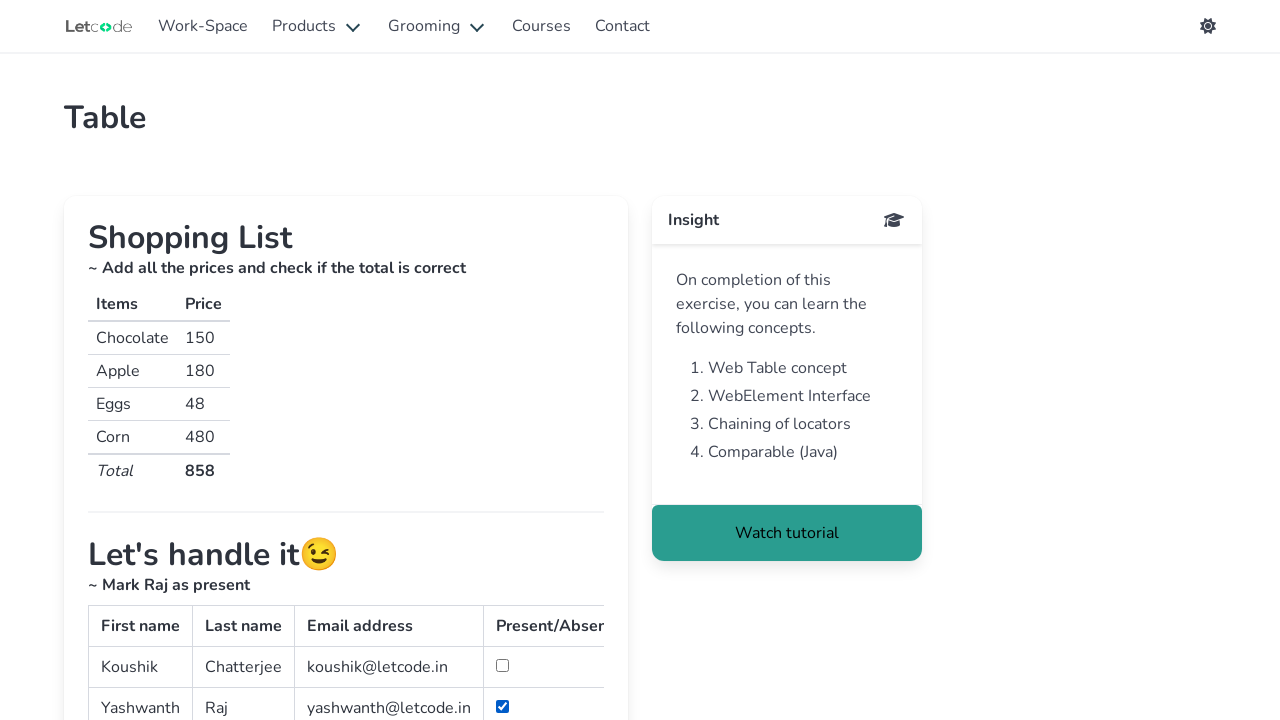

Row 1 has 4 cells
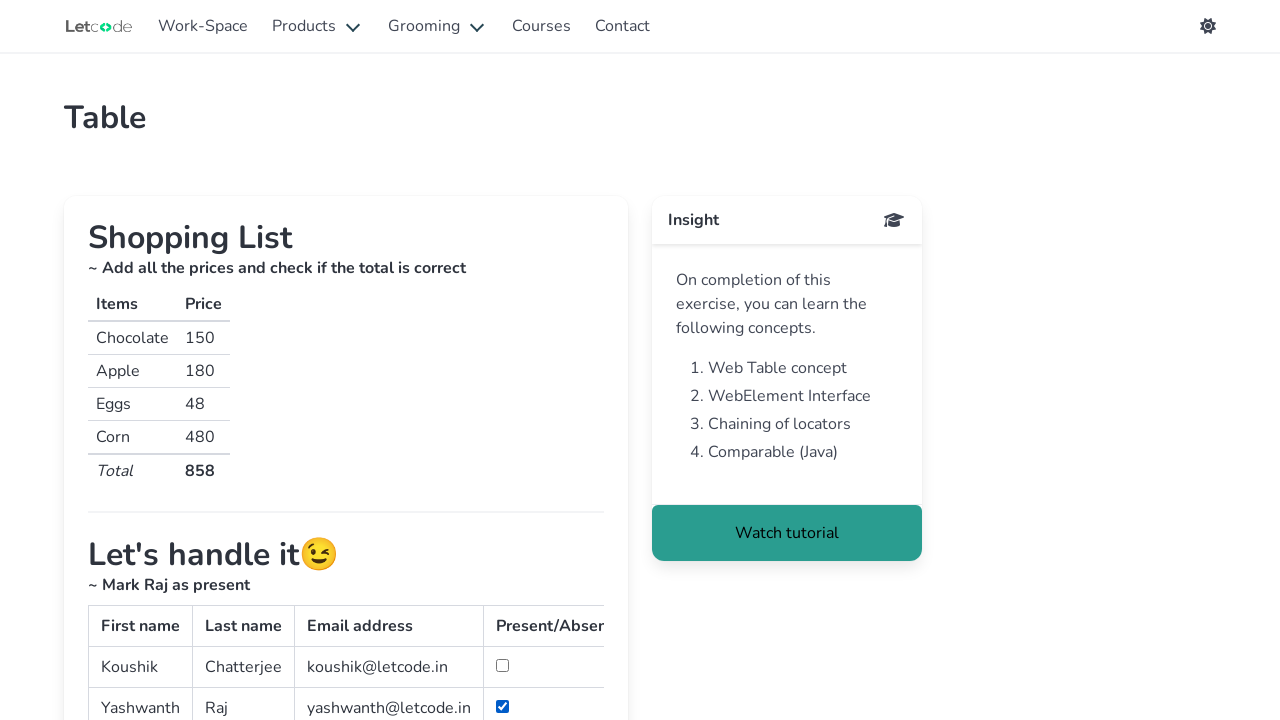

Checking cell content at position 0: 'Koushik'
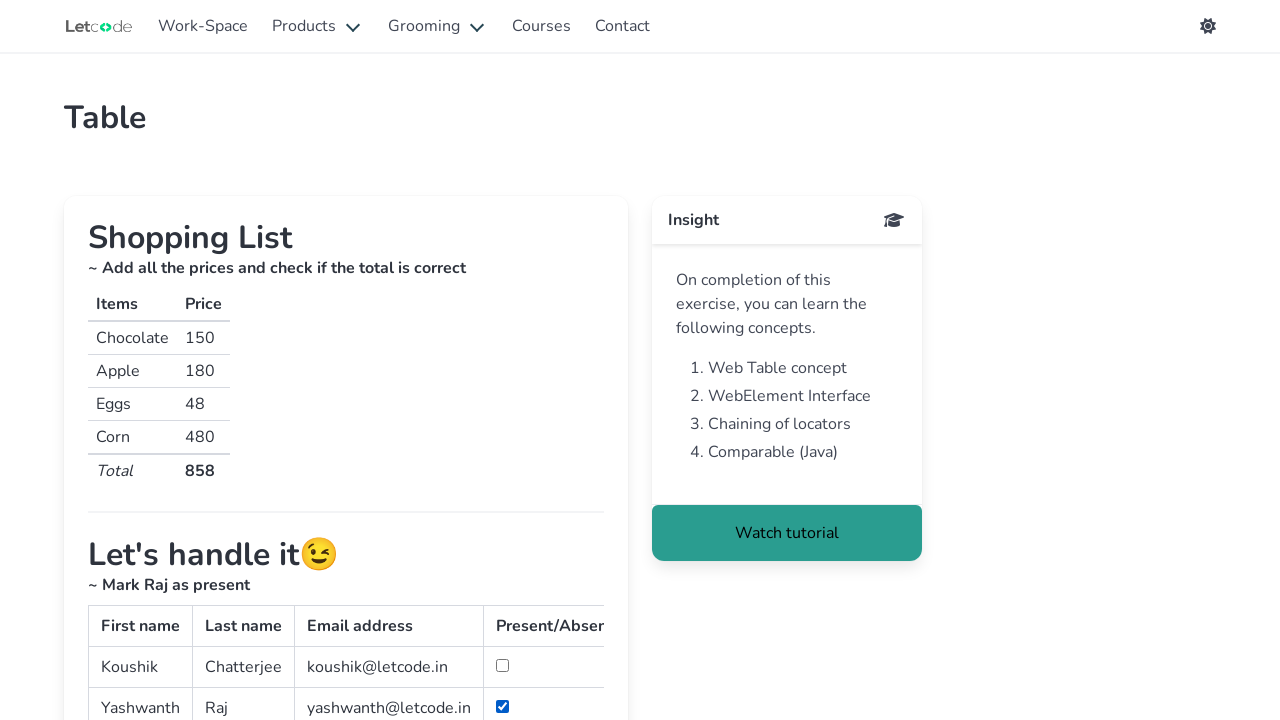

Checking cell content at position 1: 'Chatterjee'
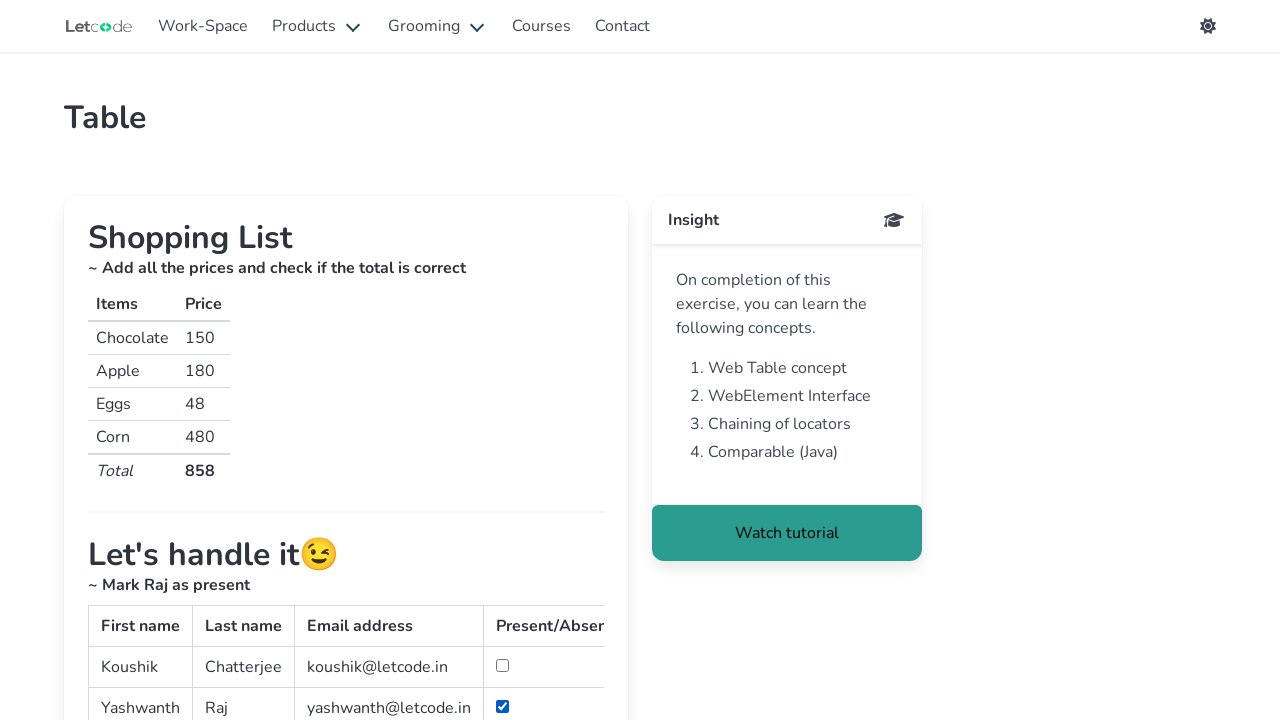

Checking cell content at position 2: 'koushik@letcode.in'
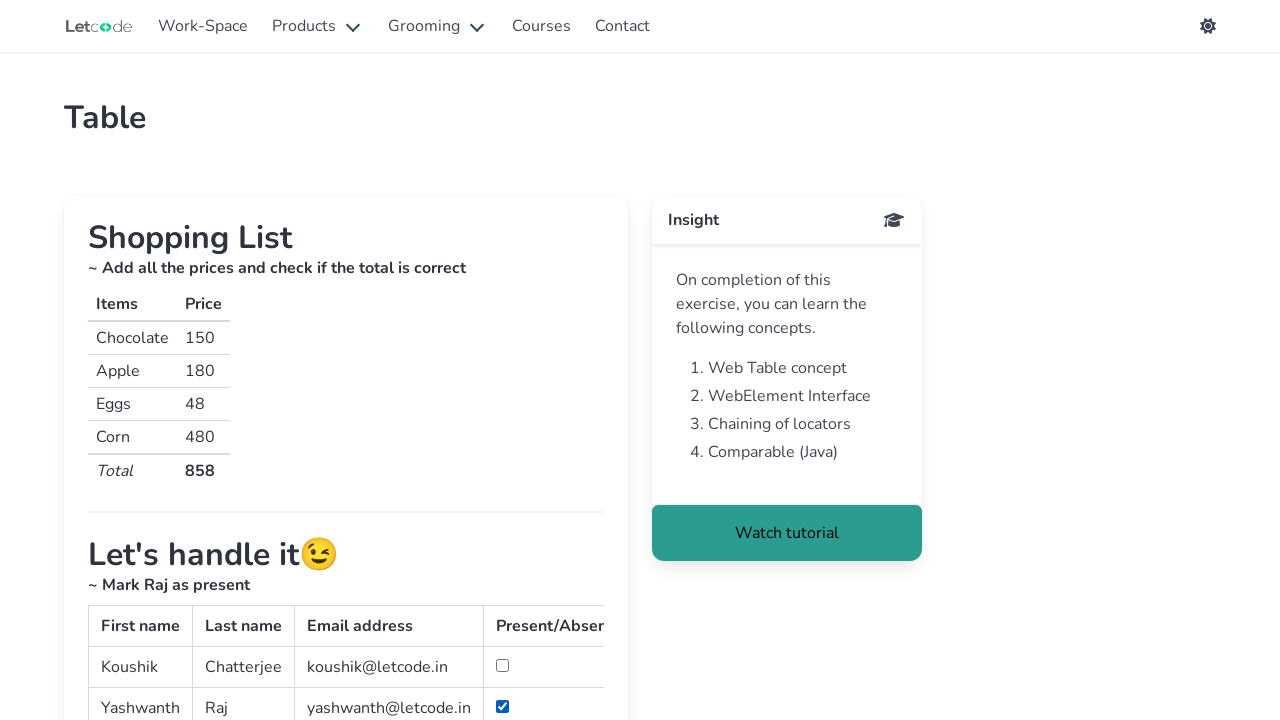

Checking cell content at position 3: ''
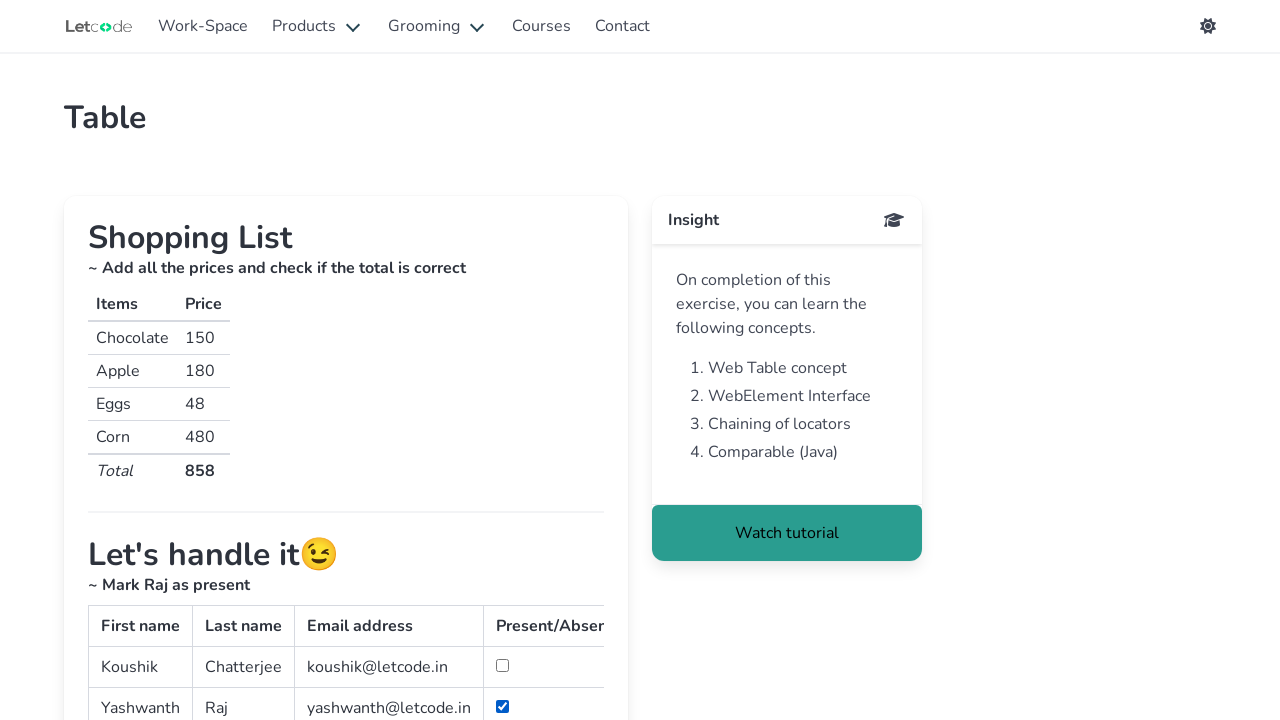

Processing row 2
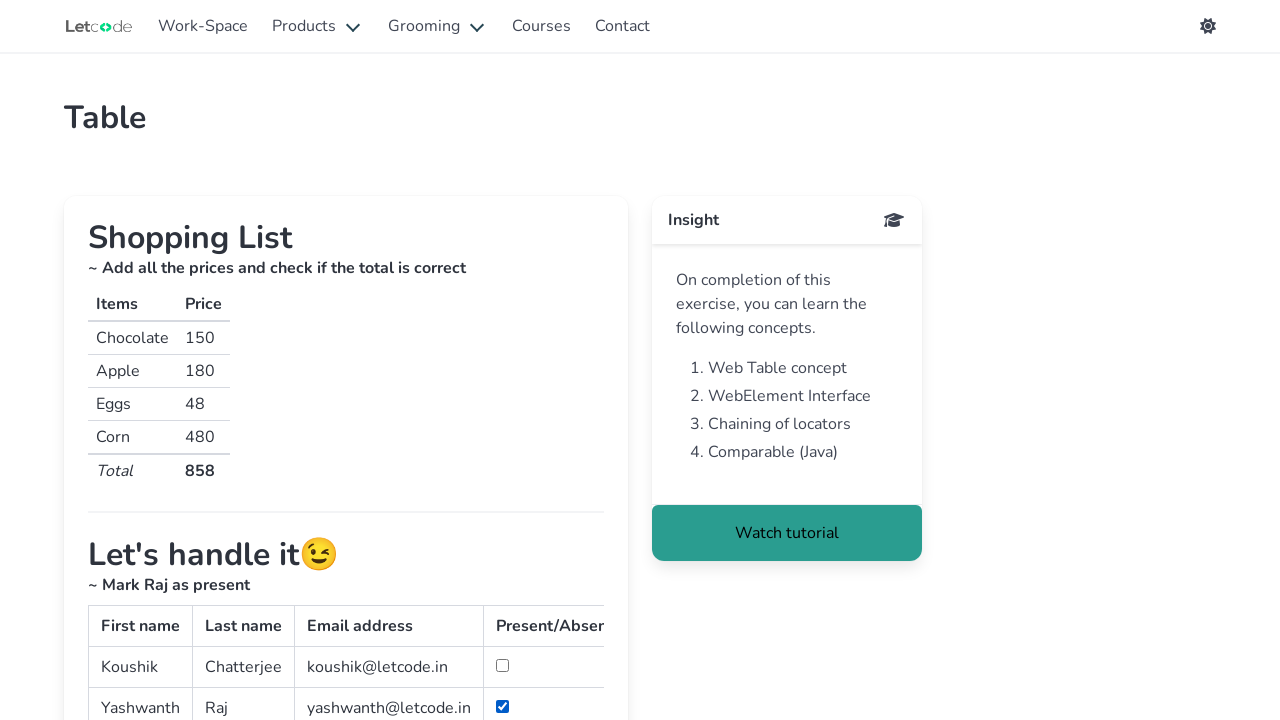

Row 2 has 4 cells
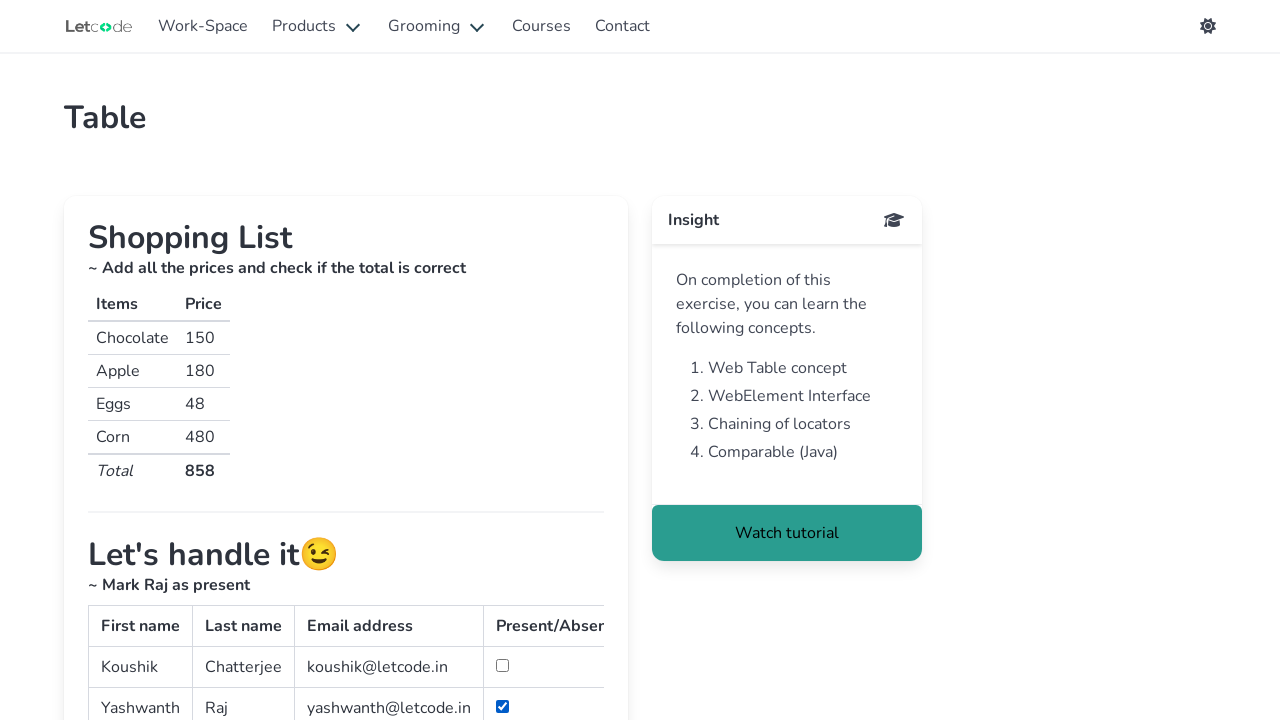

Checking cell content at position 0: 'Yashwanth'
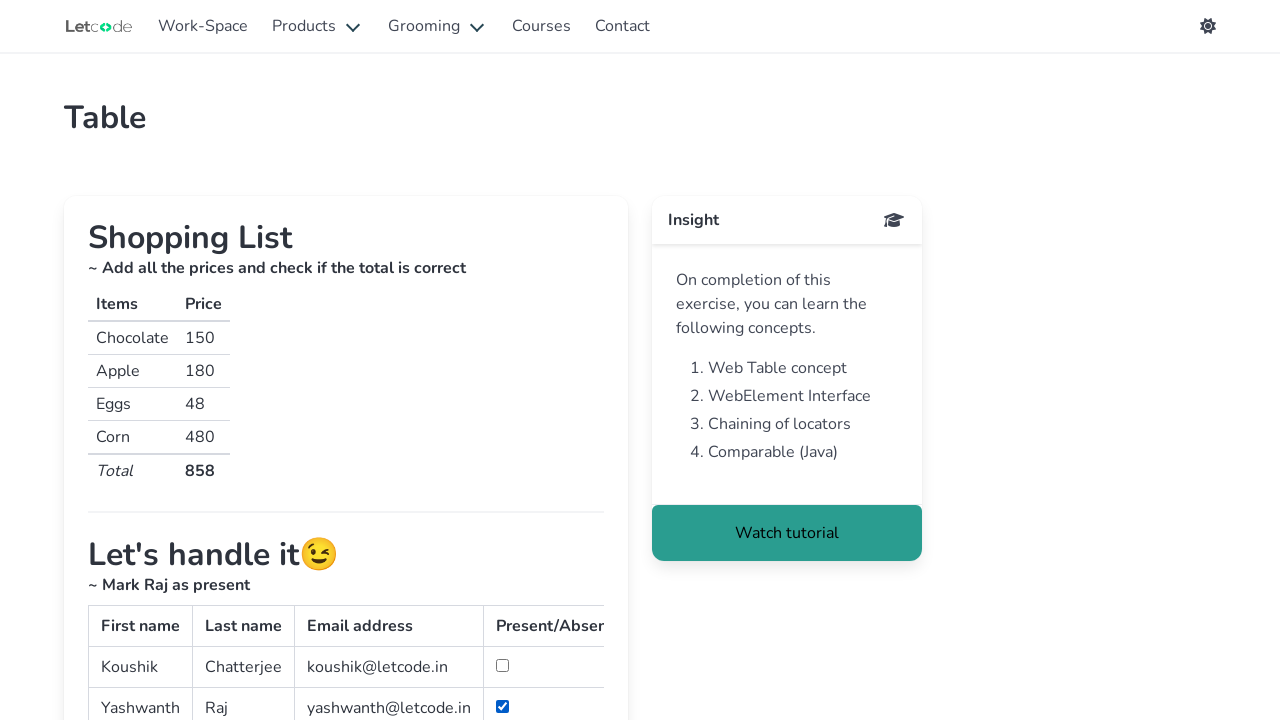

Checking cell content at position 1: 'Raj'
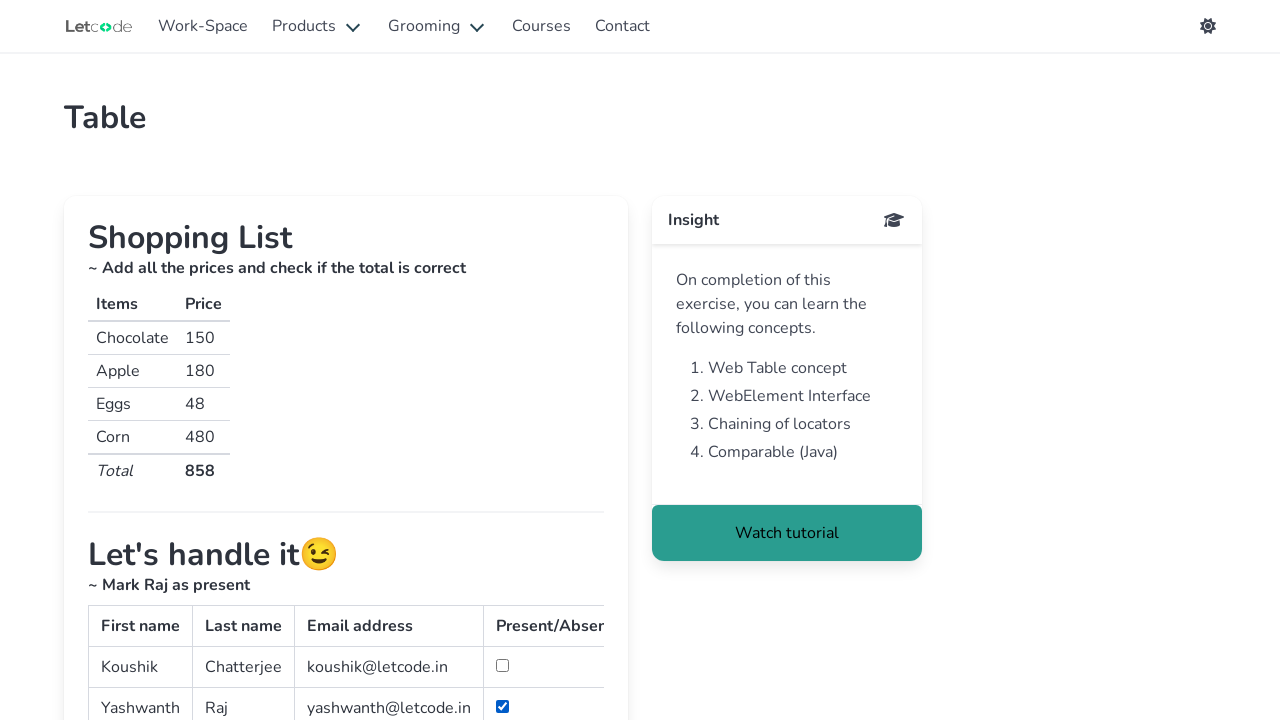

Found 'Raj' in row 2, checked the checkbox in the last cell on #simpletable >> tbody tr >> nth=1 >> td >> nth=-1 >> input
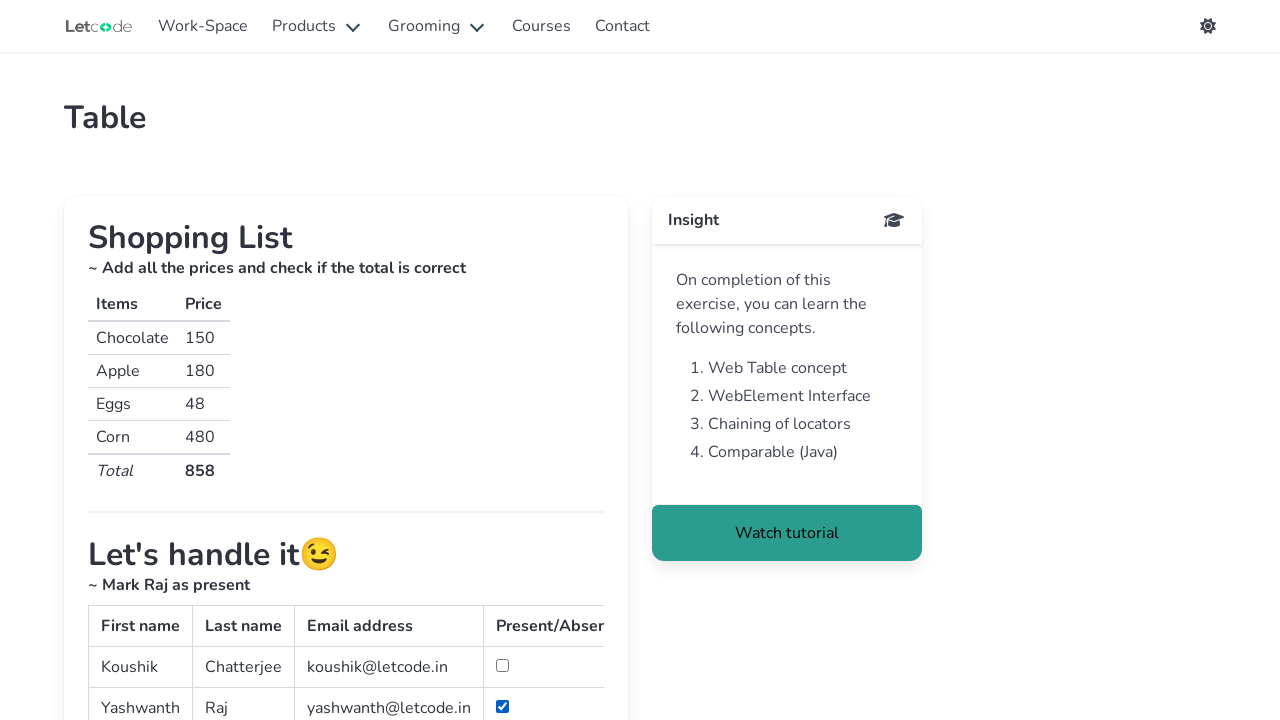

Checking cell content at position 2: 'yashwanth@letcode.in'
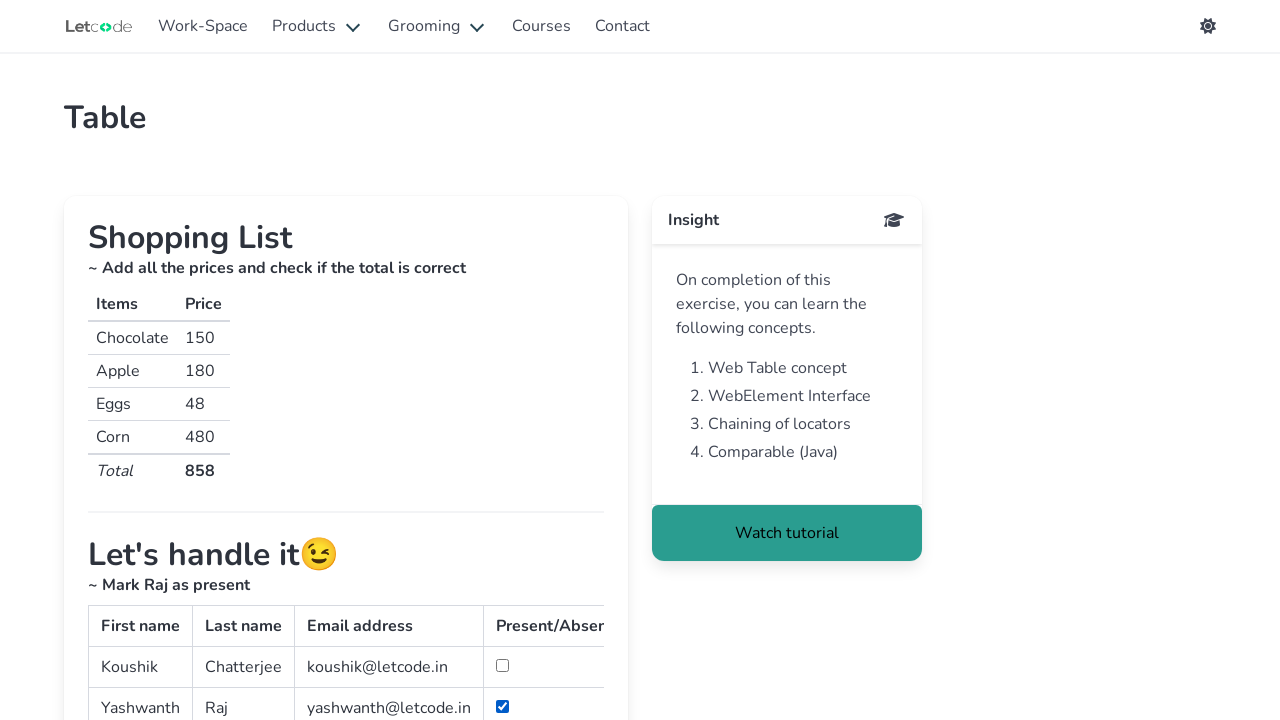

Checking cell content at position 3: ''
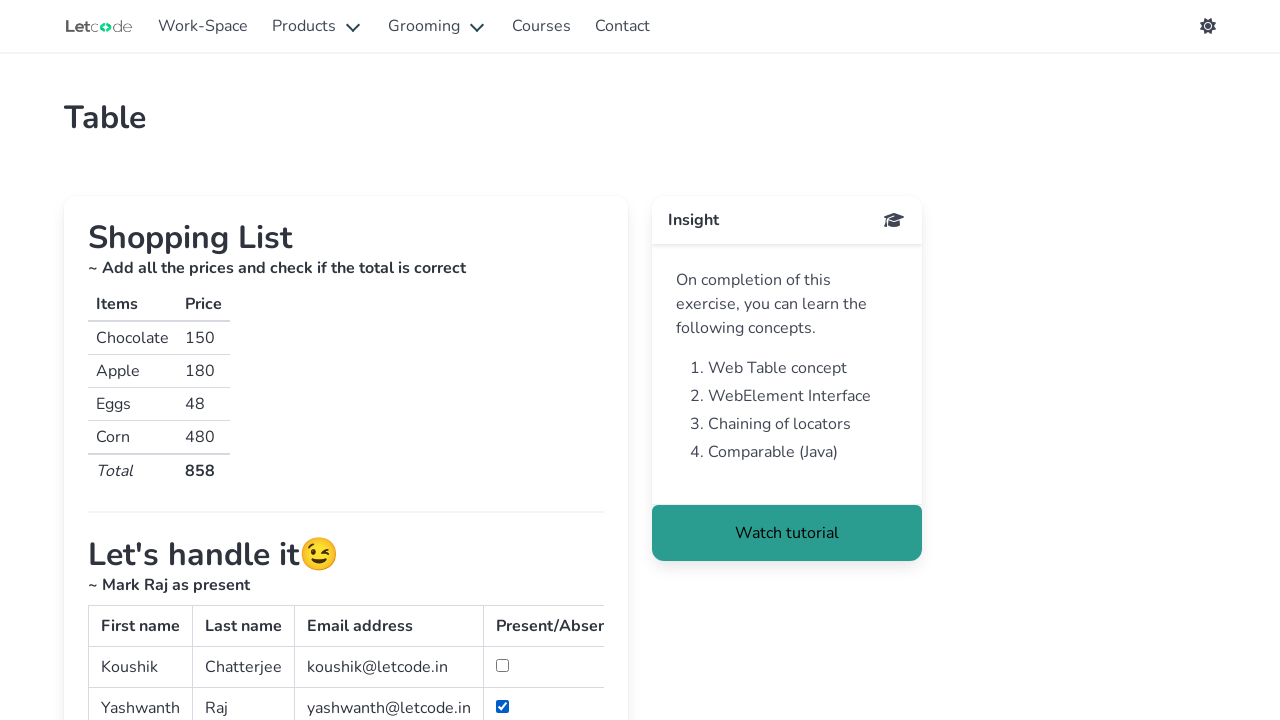

Processing row 3
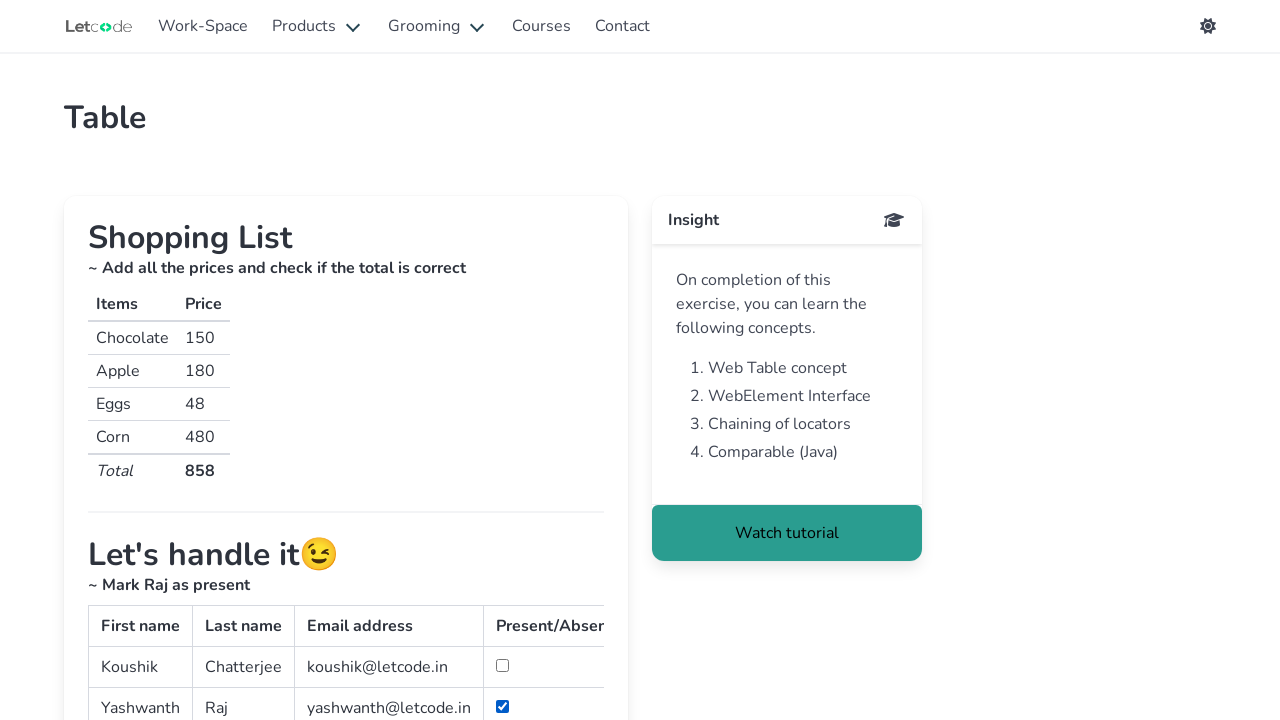

Row 3 has 4 cells
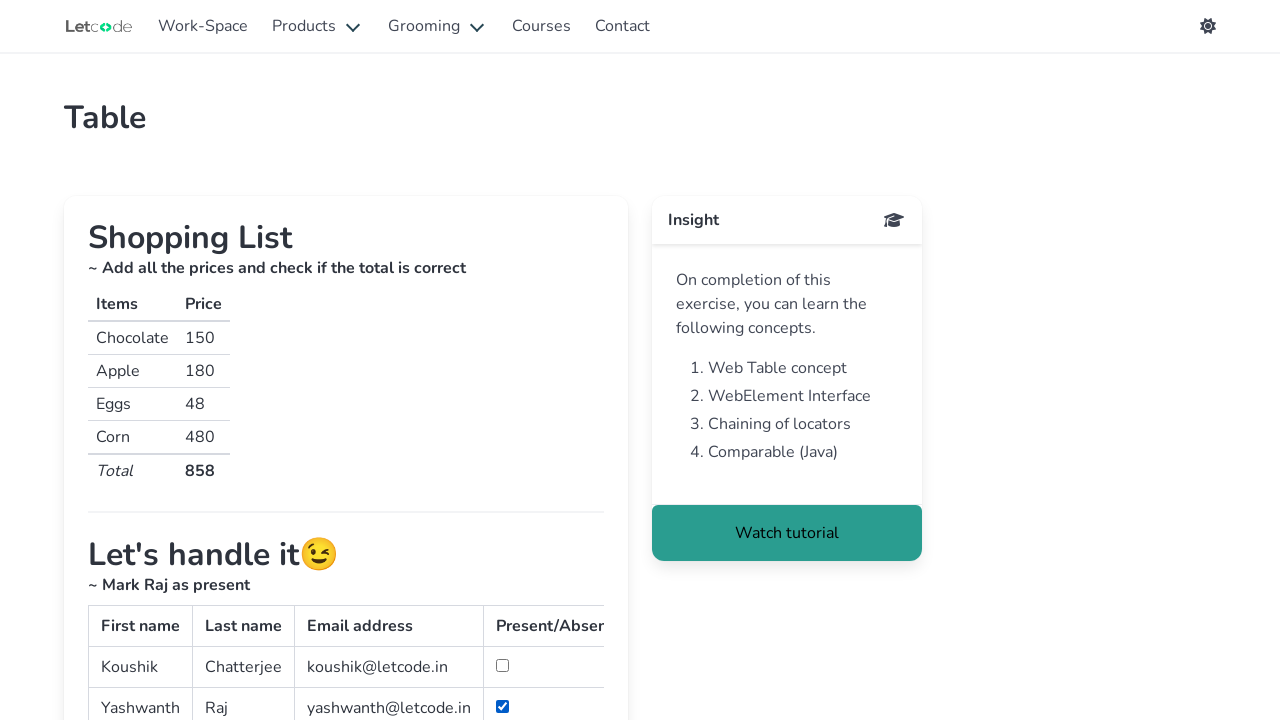

Checking cell content at position 0: 'Iron'
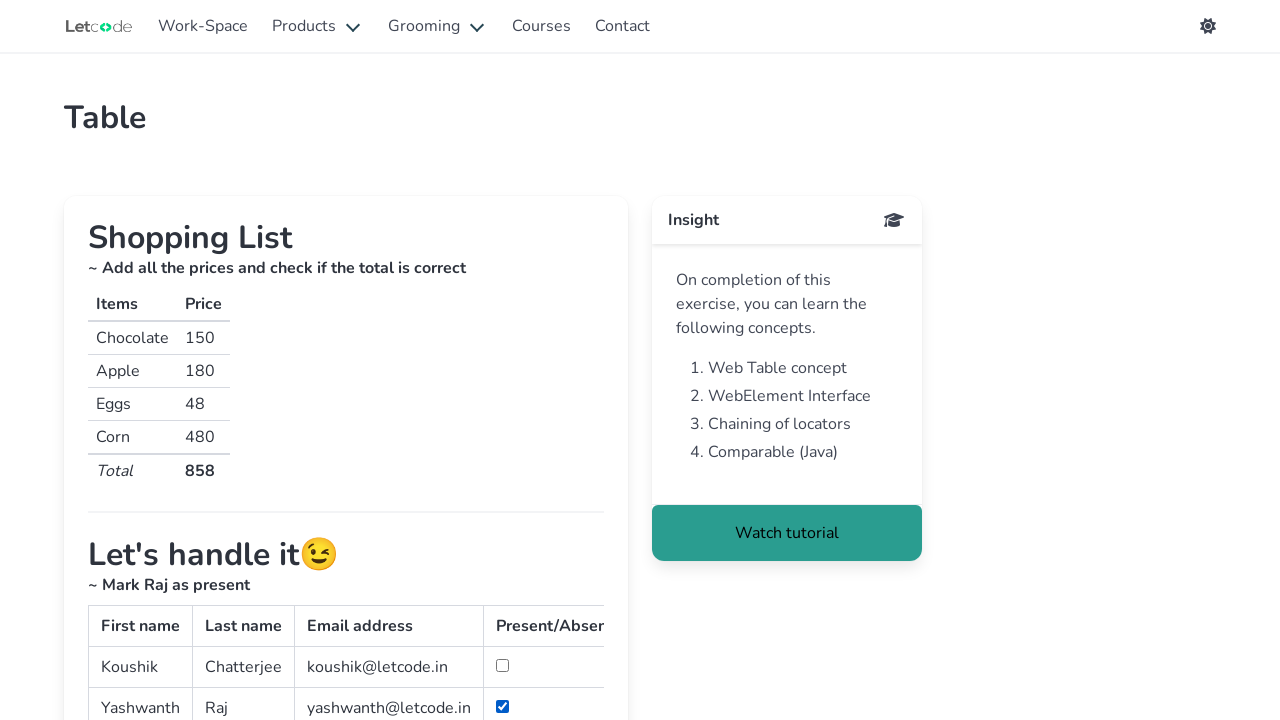

Checking cell content at position 1: 'Man'
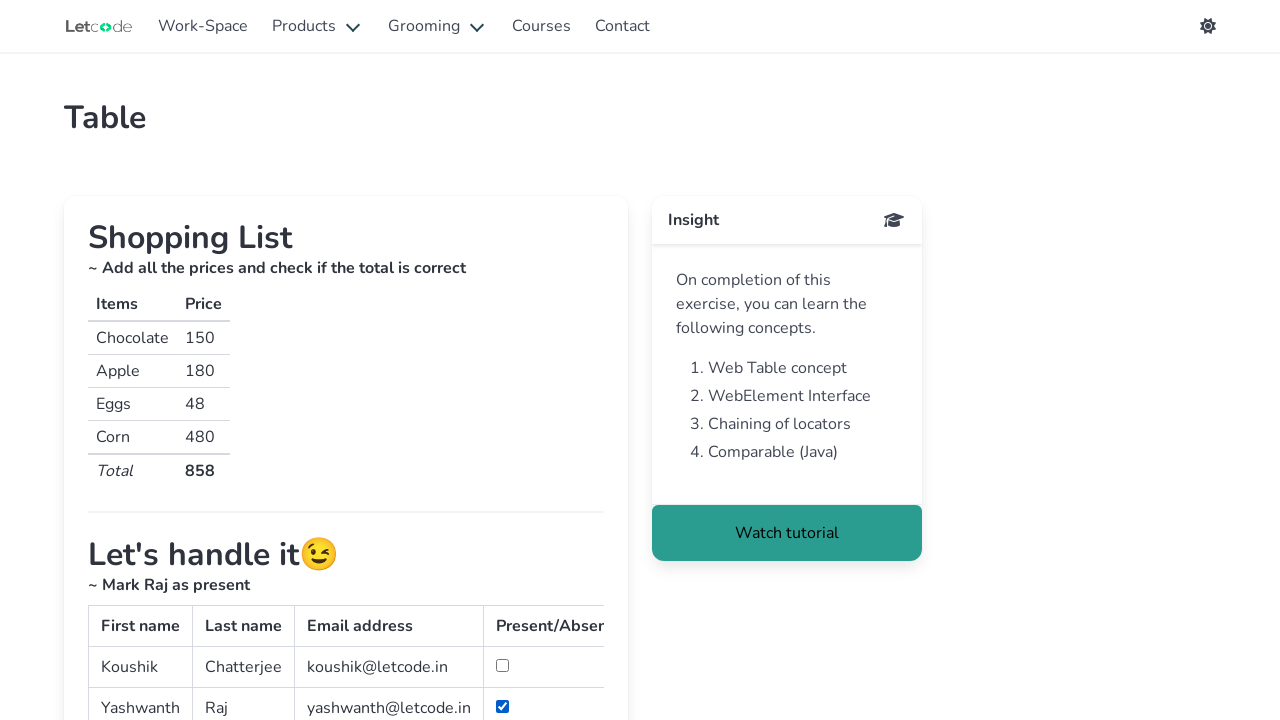

Checking cell content at position 2: 'man@letcode.in'
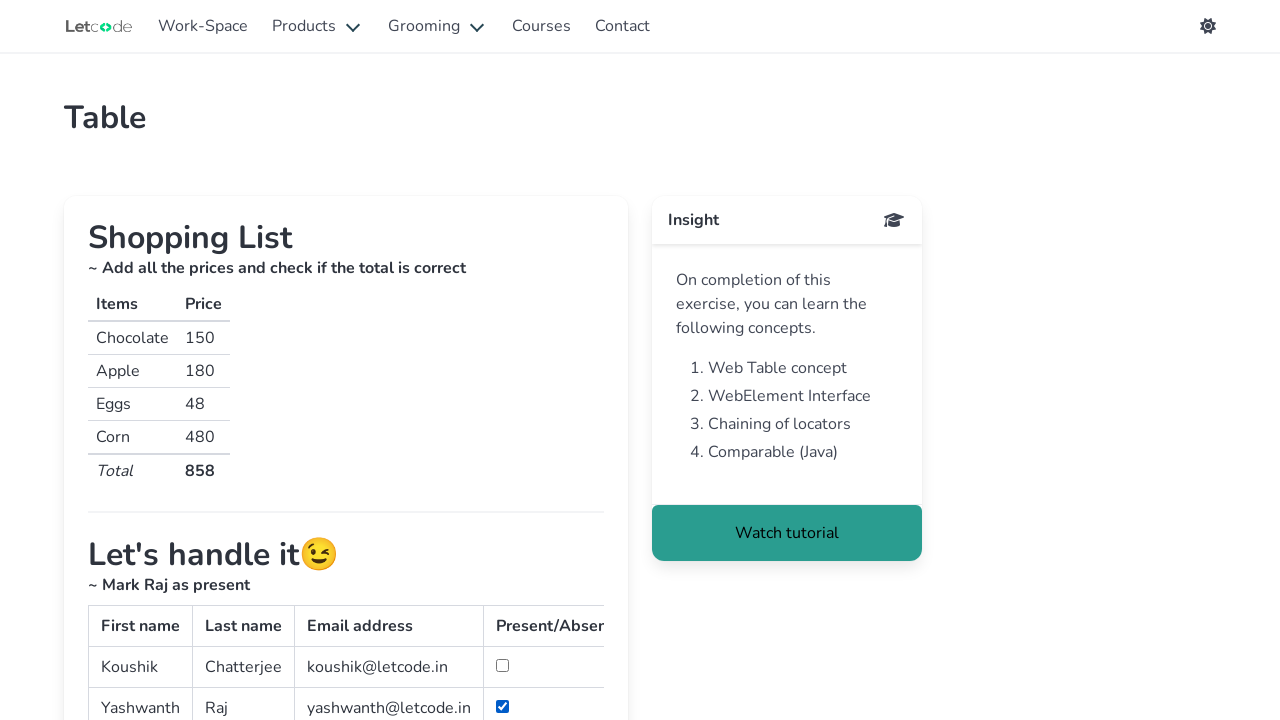

Checking cell content at position 3: ''
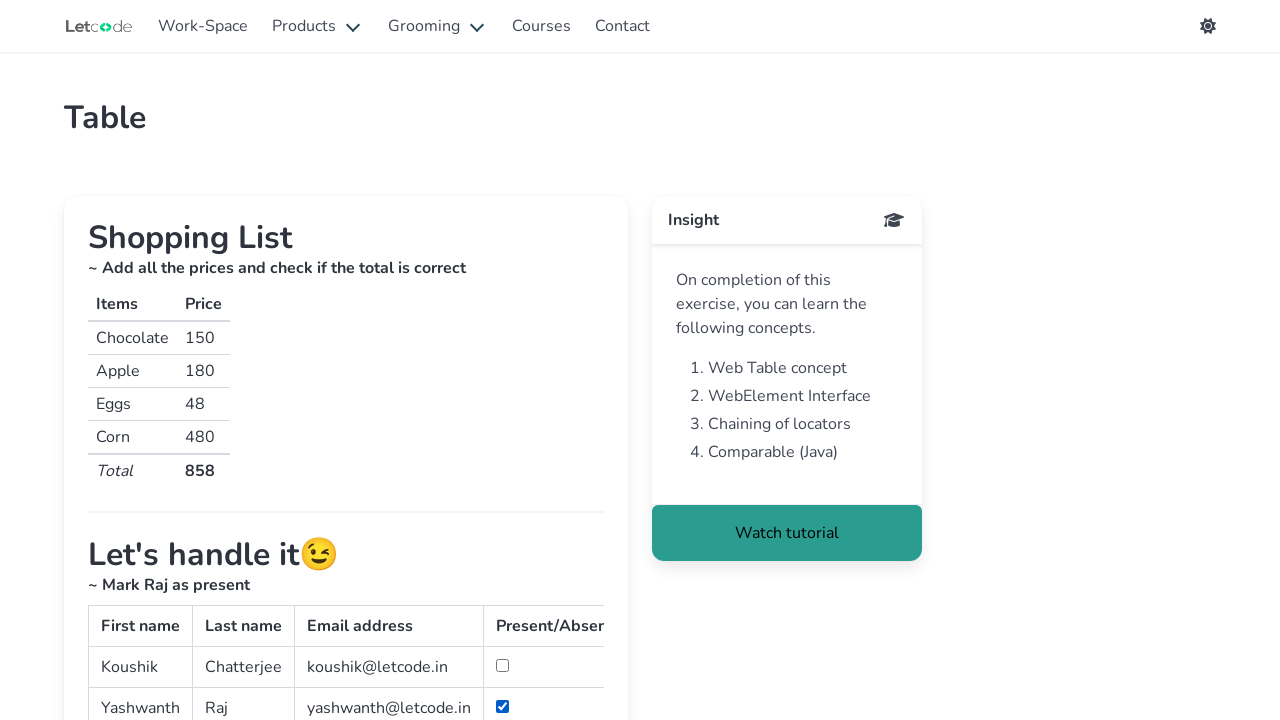

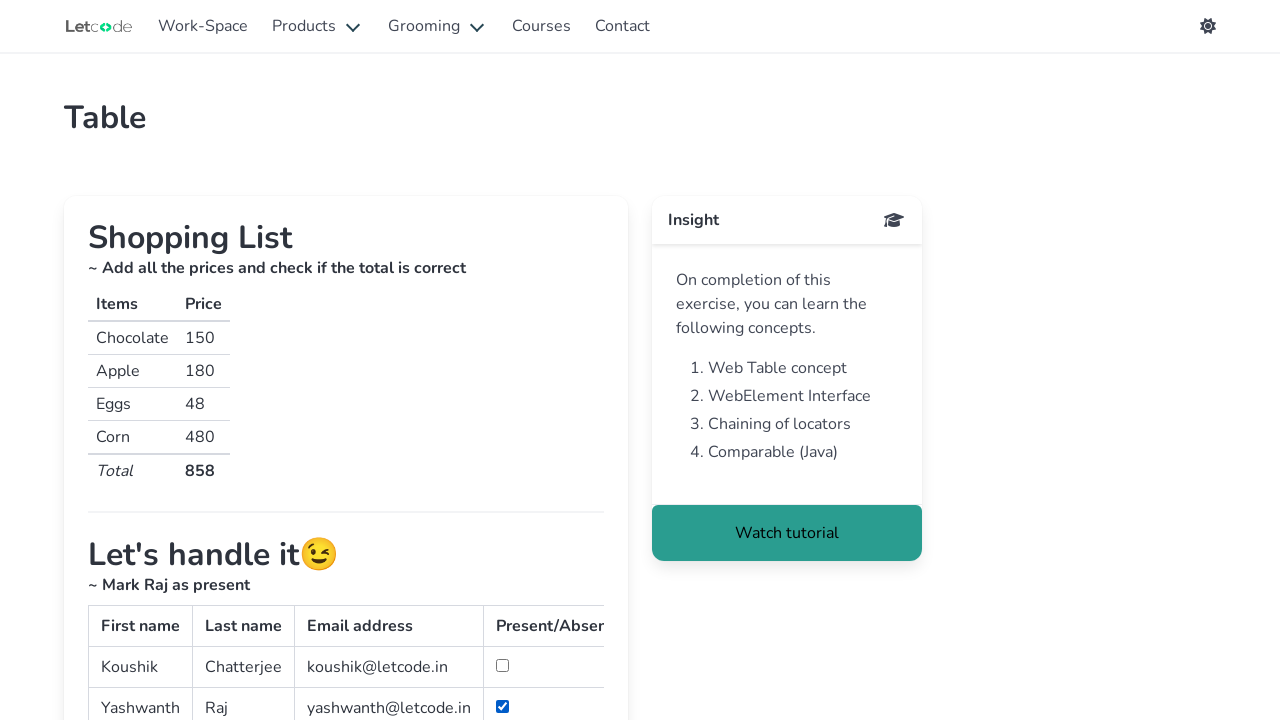